Automates a time clock system by selecting entry/exit type, entering a RUT (Chilean ID), and submitting the form

Starting URL: https://app.ctrlit.cl/ctrl/dial/web/K1NBpBqyjf

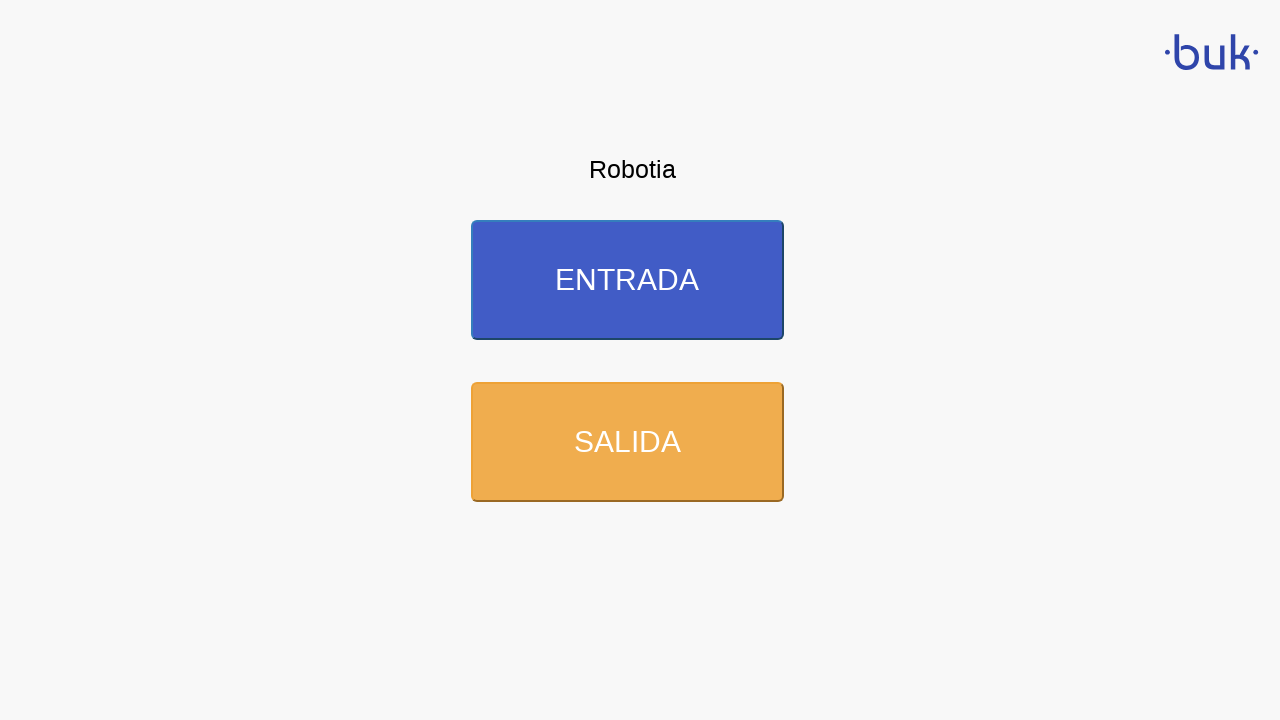

Waited for page to load (2000ms)
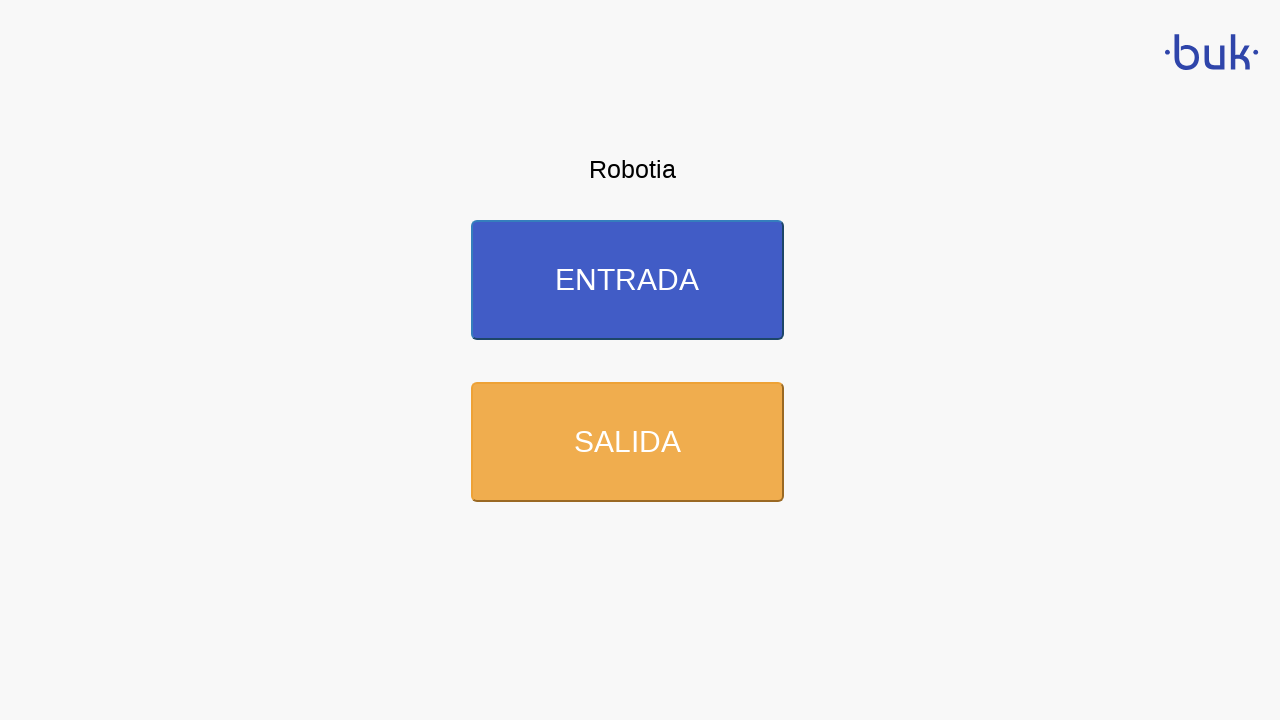

Clicked ENTRADA button to select entry/exit type
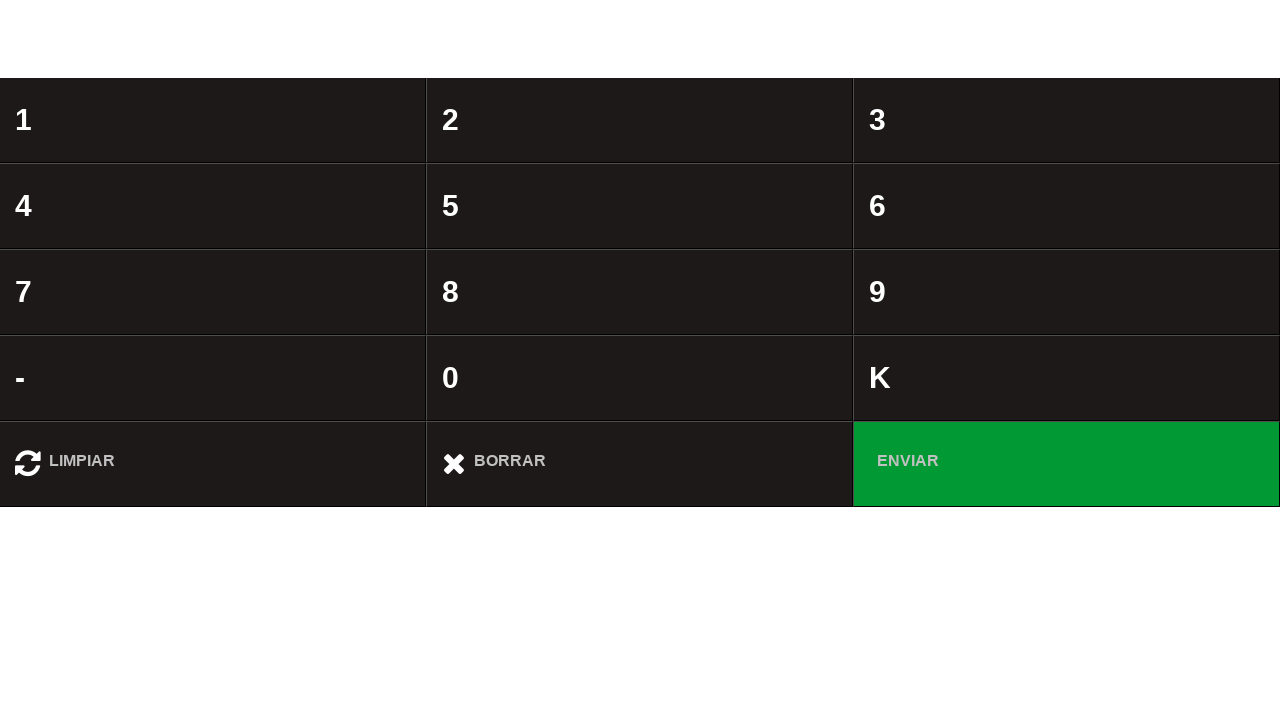

Waited after selecting entry/exit type (2000ms)
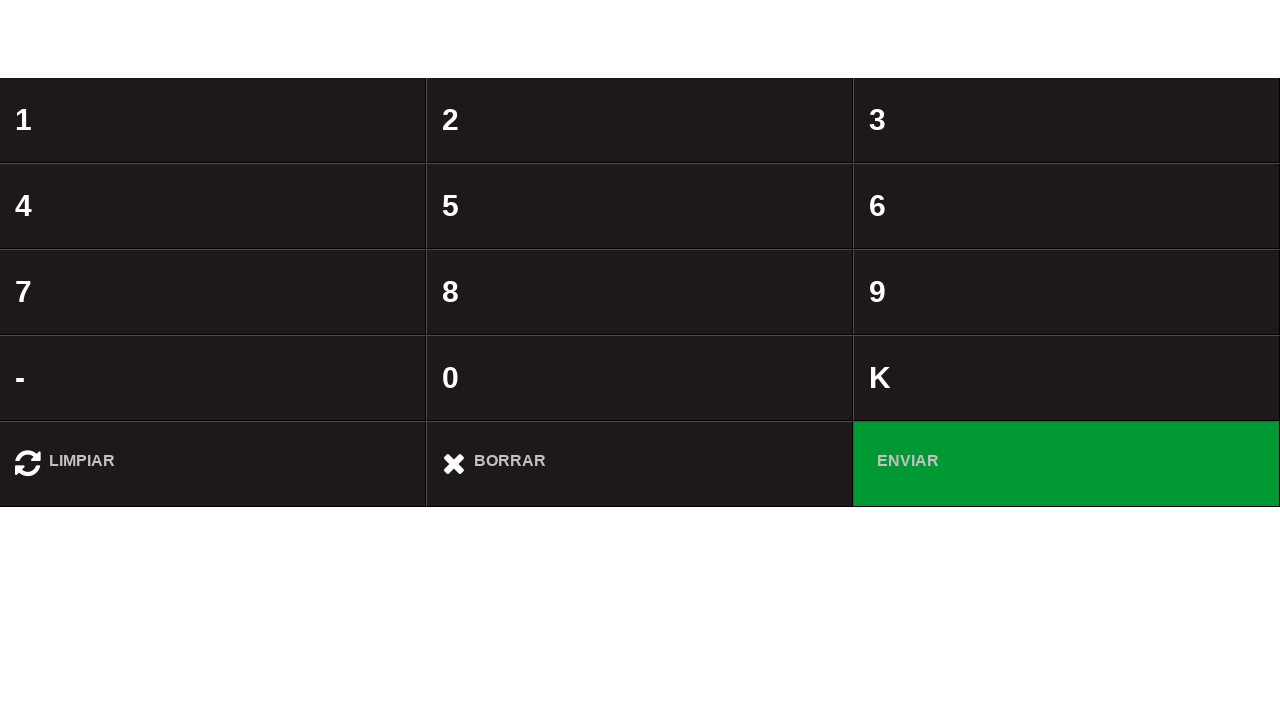

Entered RUT character '1'
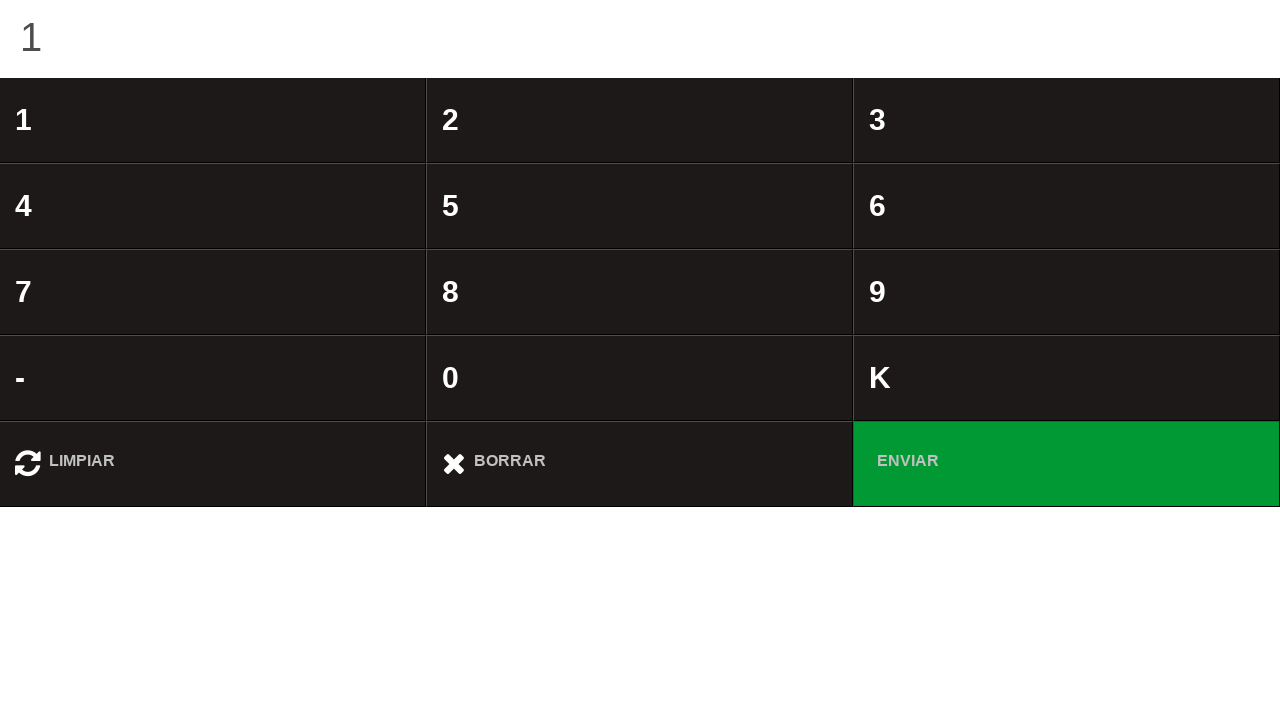

Entered RUT character '6'
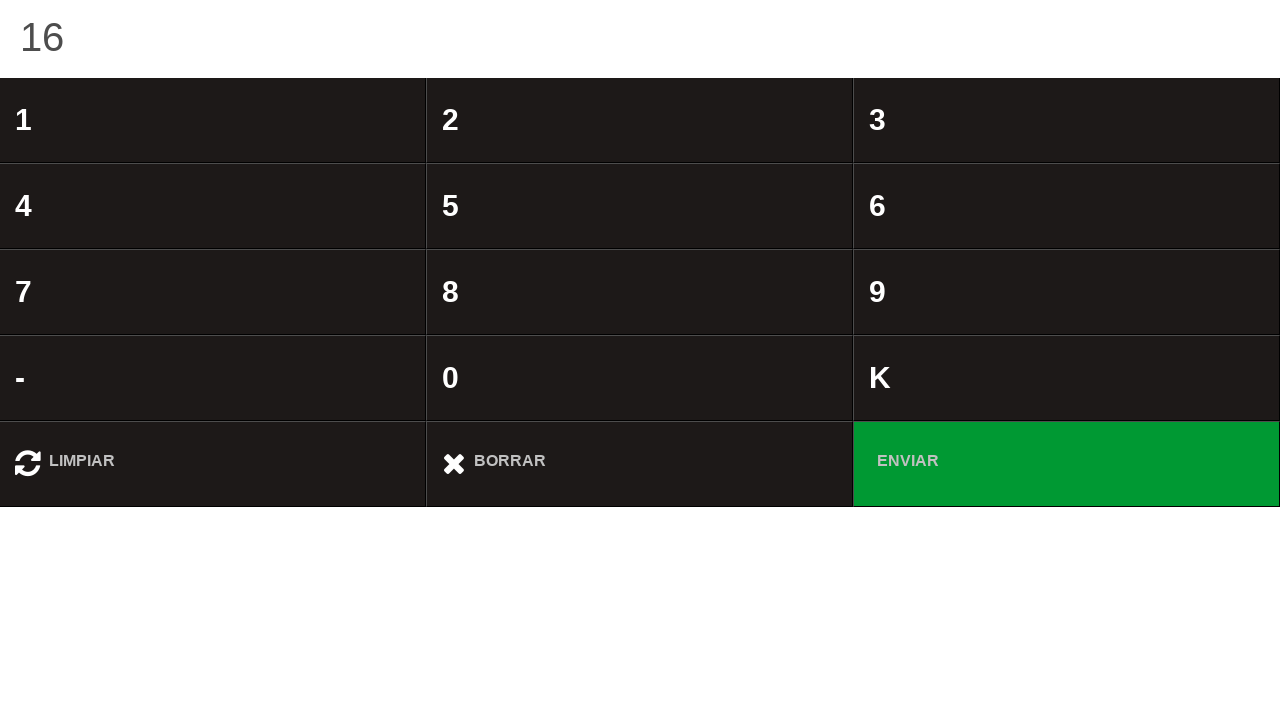

Entered RUT character '9'
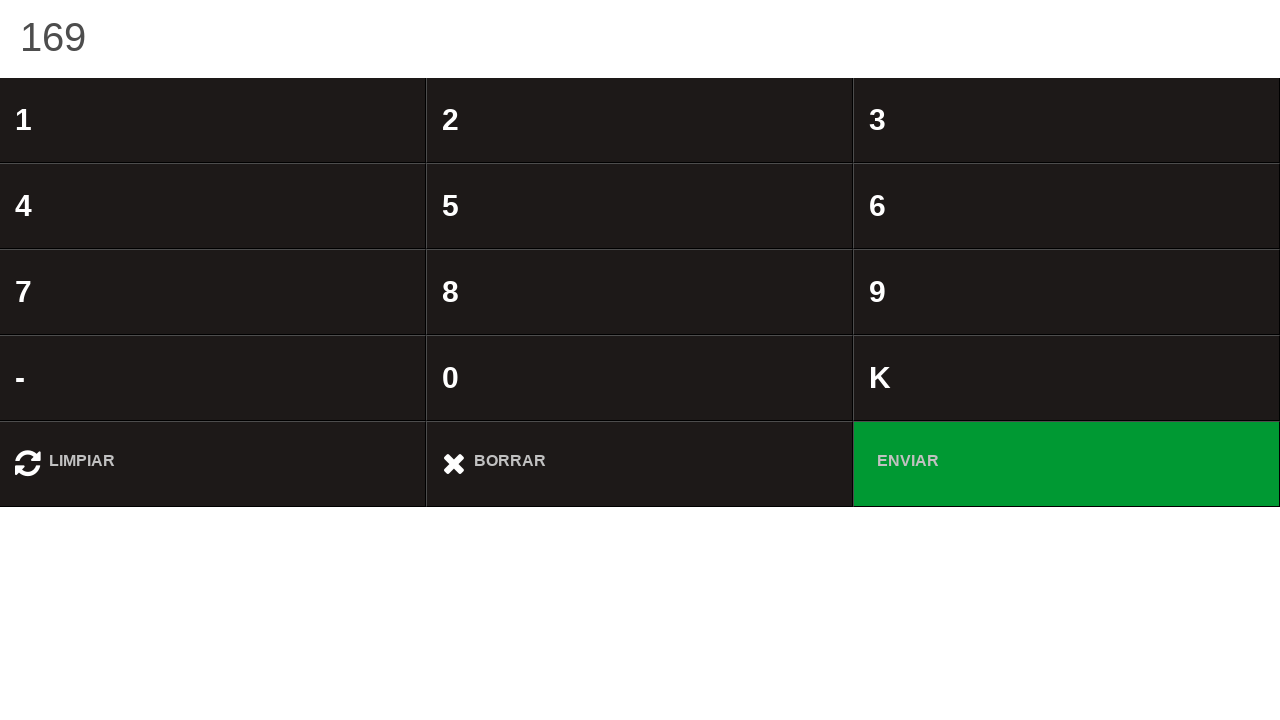

Entered RUT character '1'
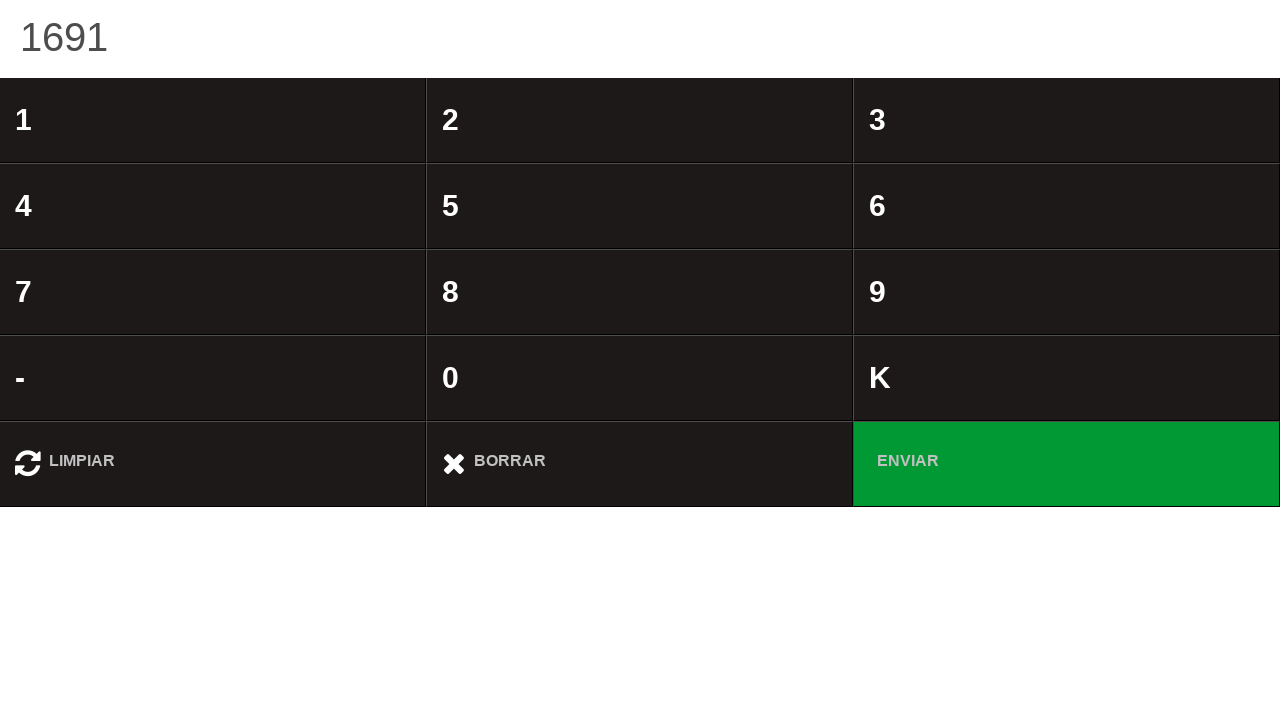

Entered RUT character '3'
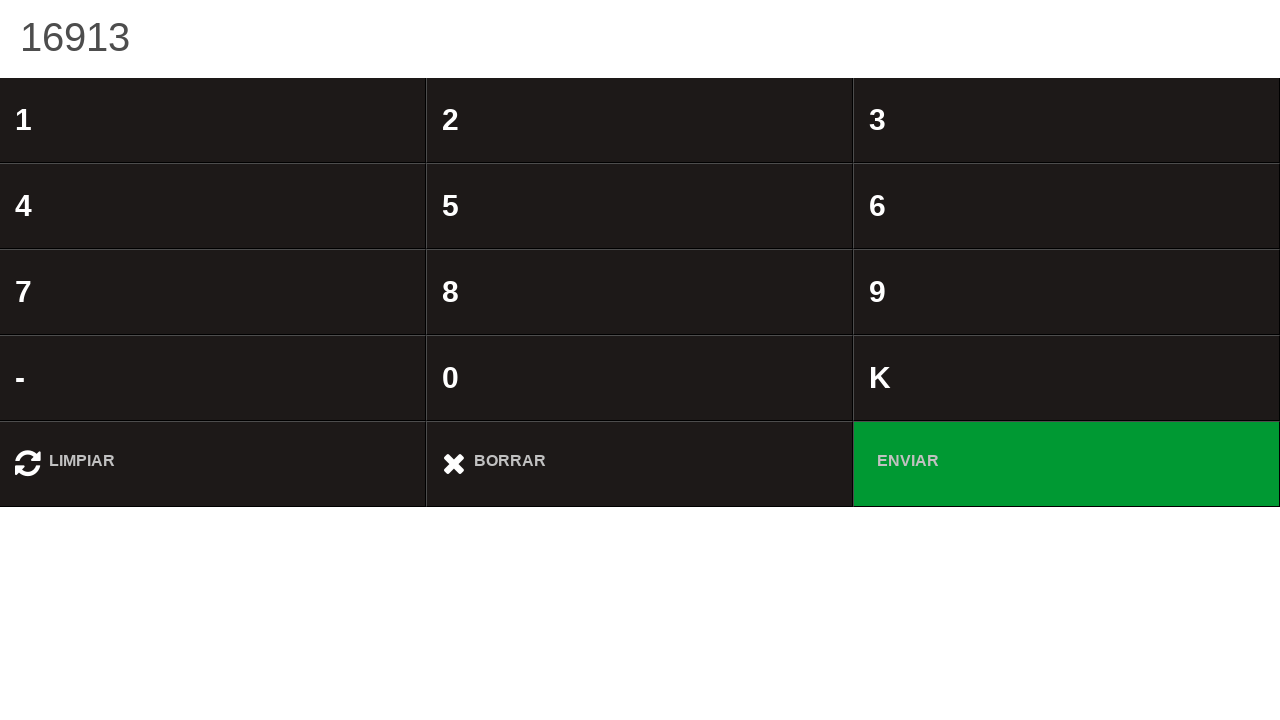

Entered RUT character '3'
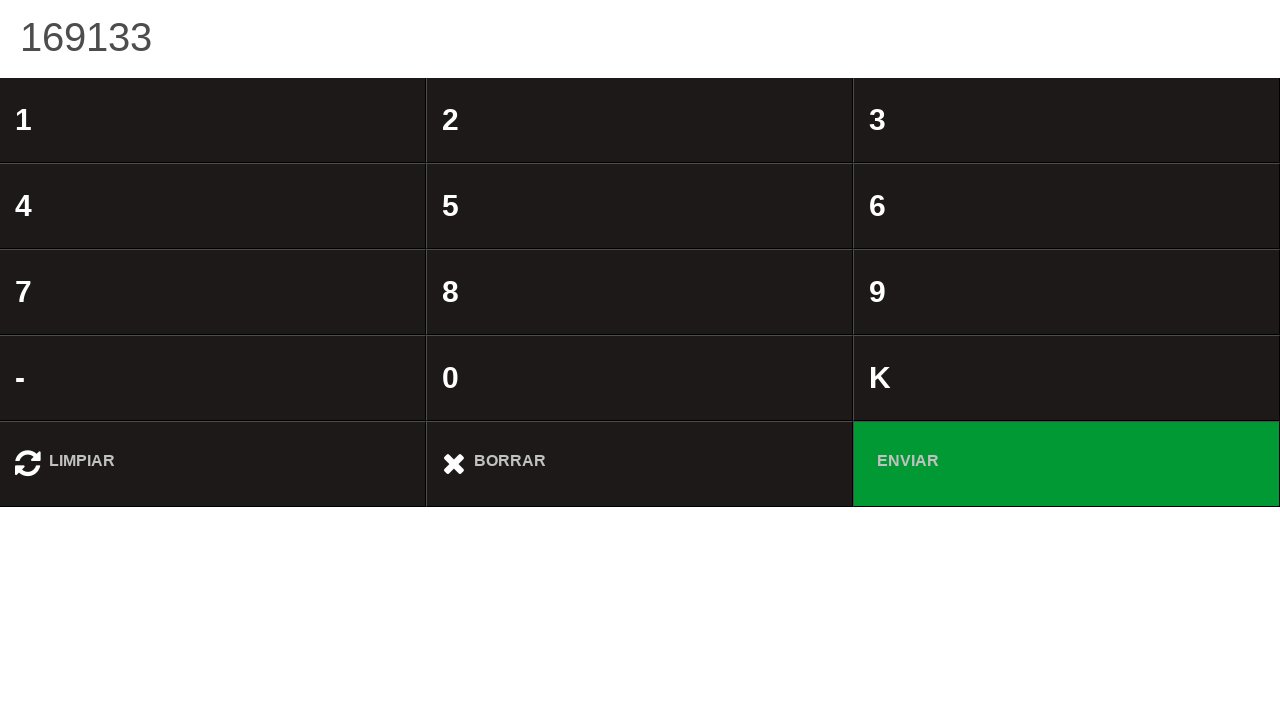

Entered RUT character '7'
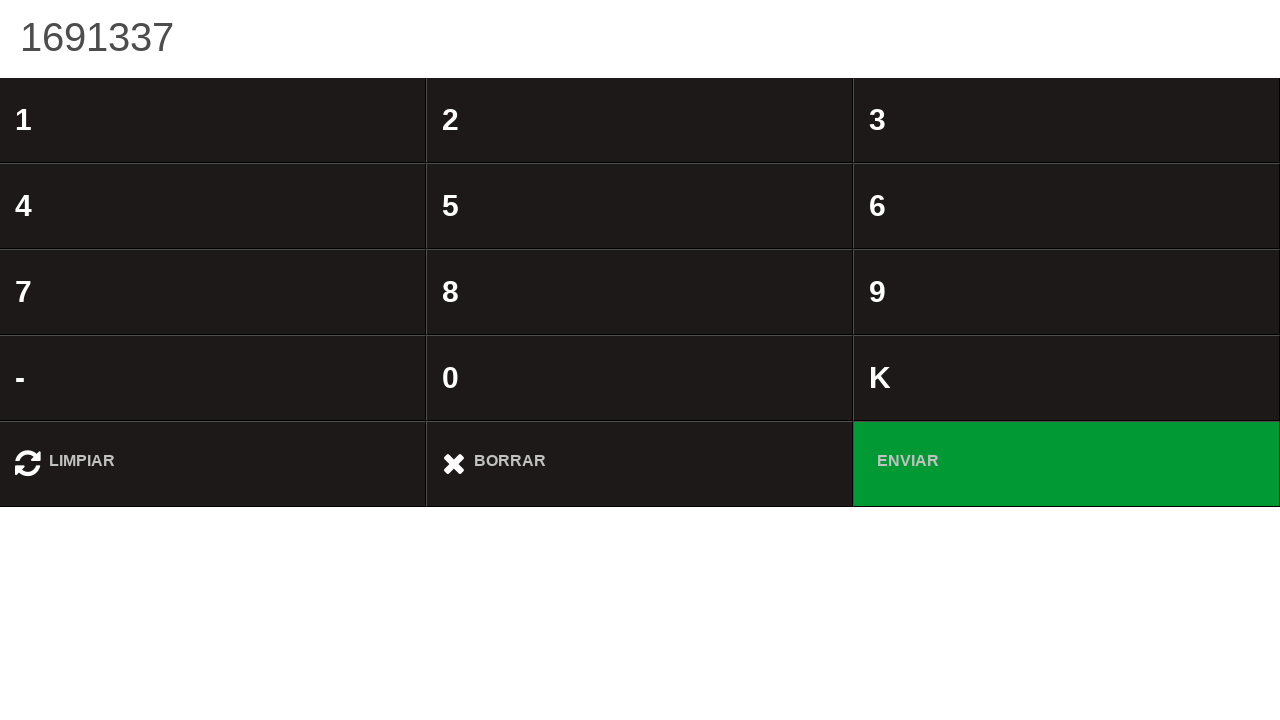

Entered RUT character '6'
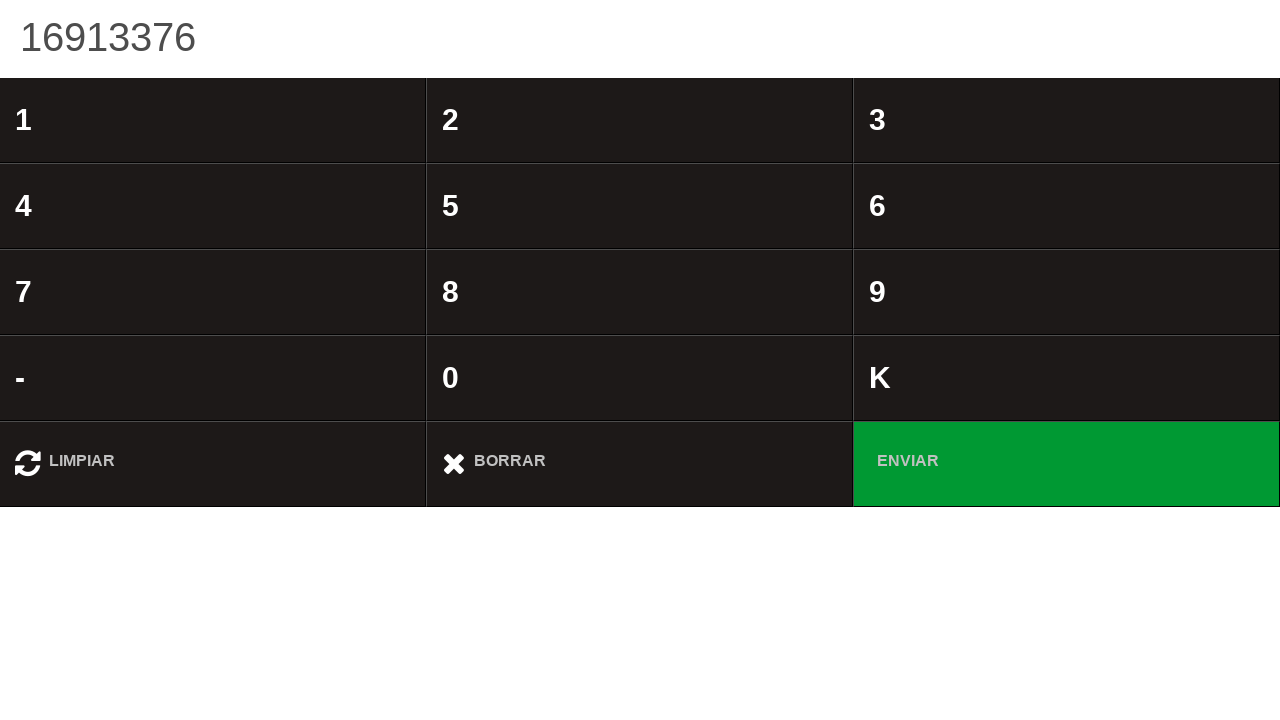

Entered RUT character 'K'
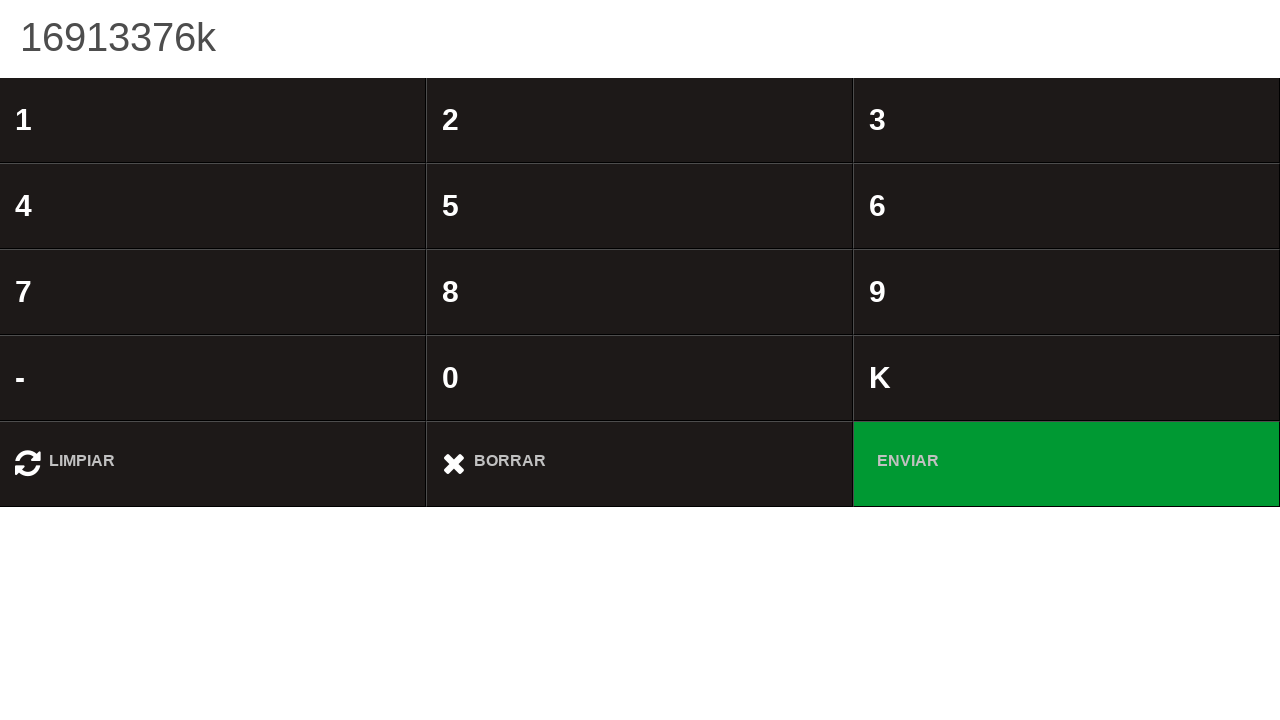

Waited after entering complete RUT (1000ms)
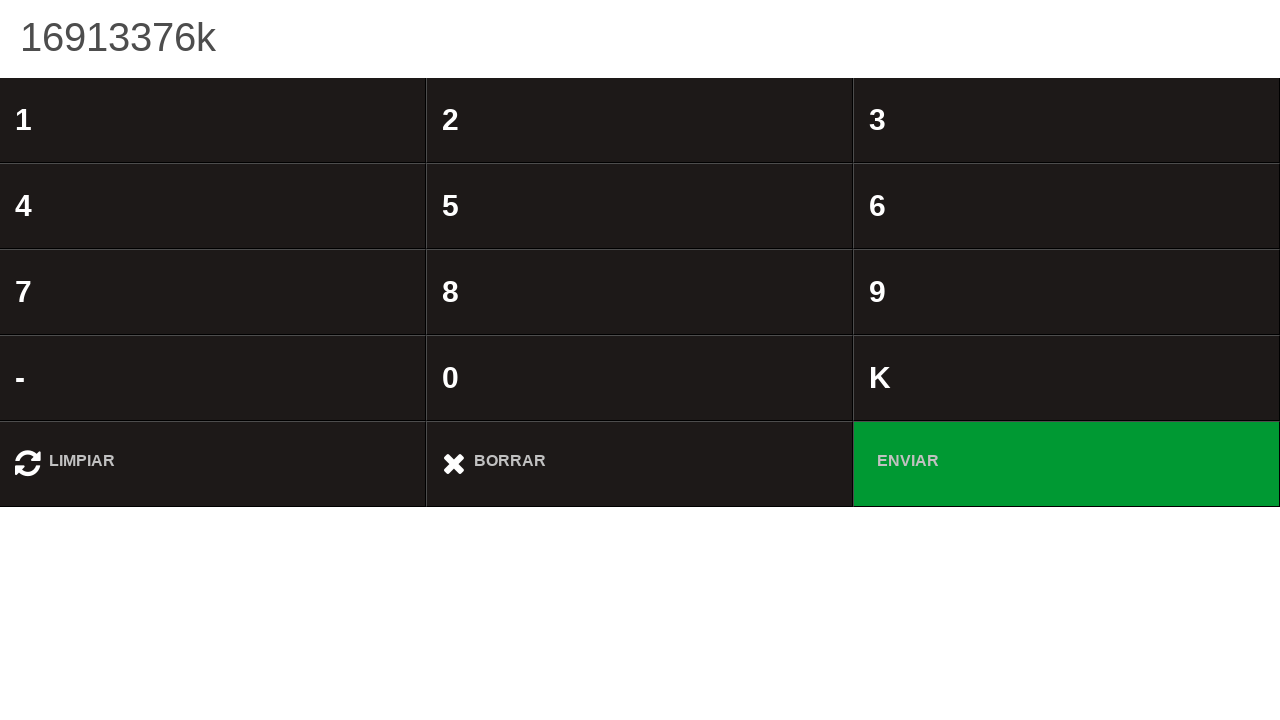

Clicked ENVIAR button to submit time clock entry
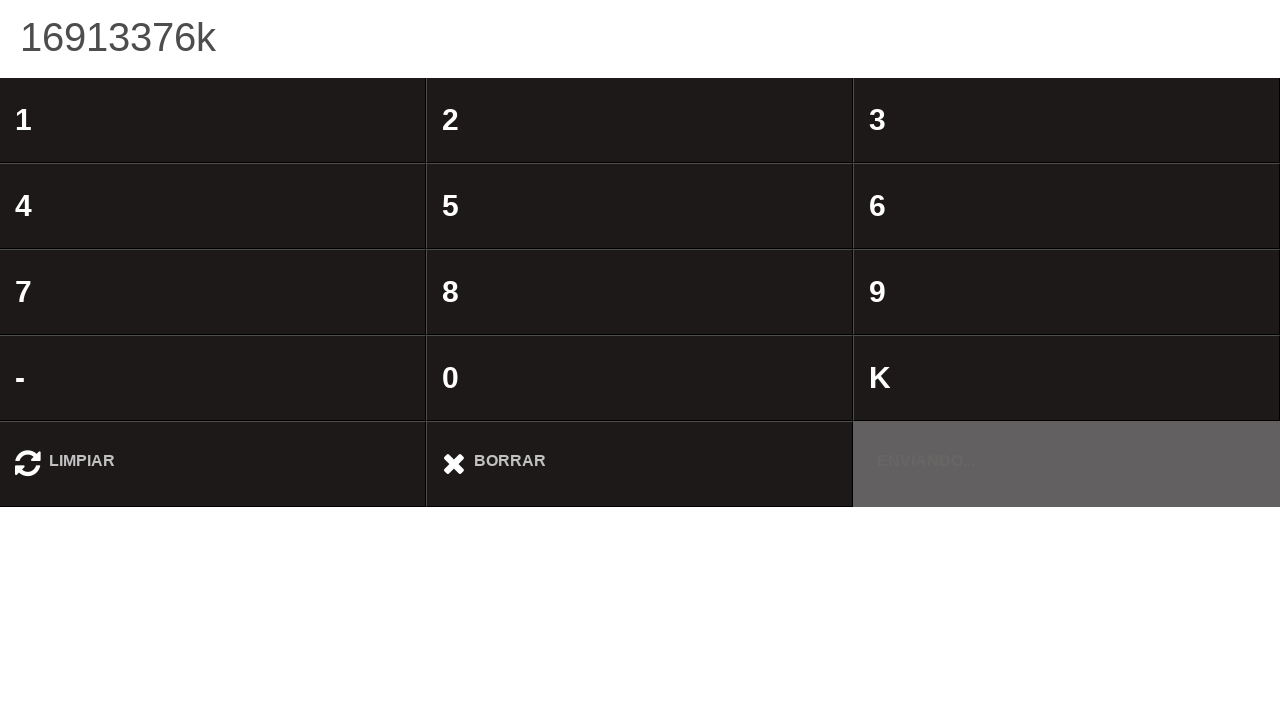

Waited for form submission to complete (1000ms)
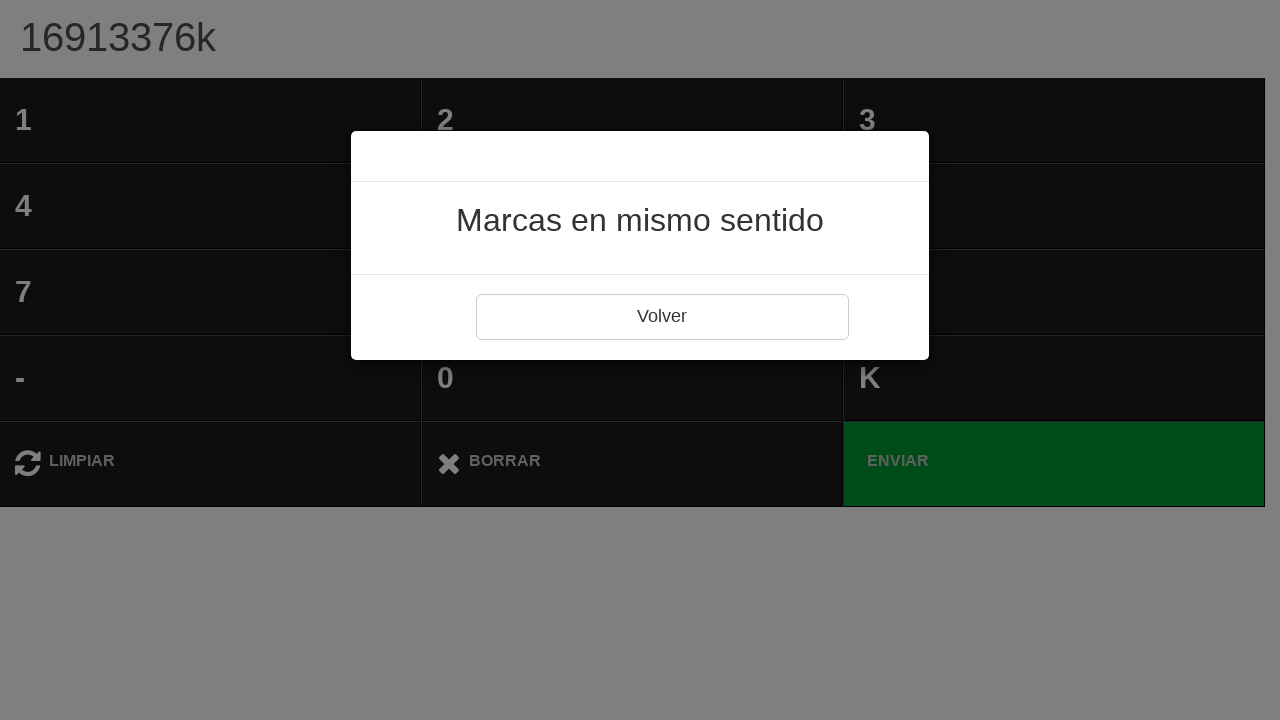

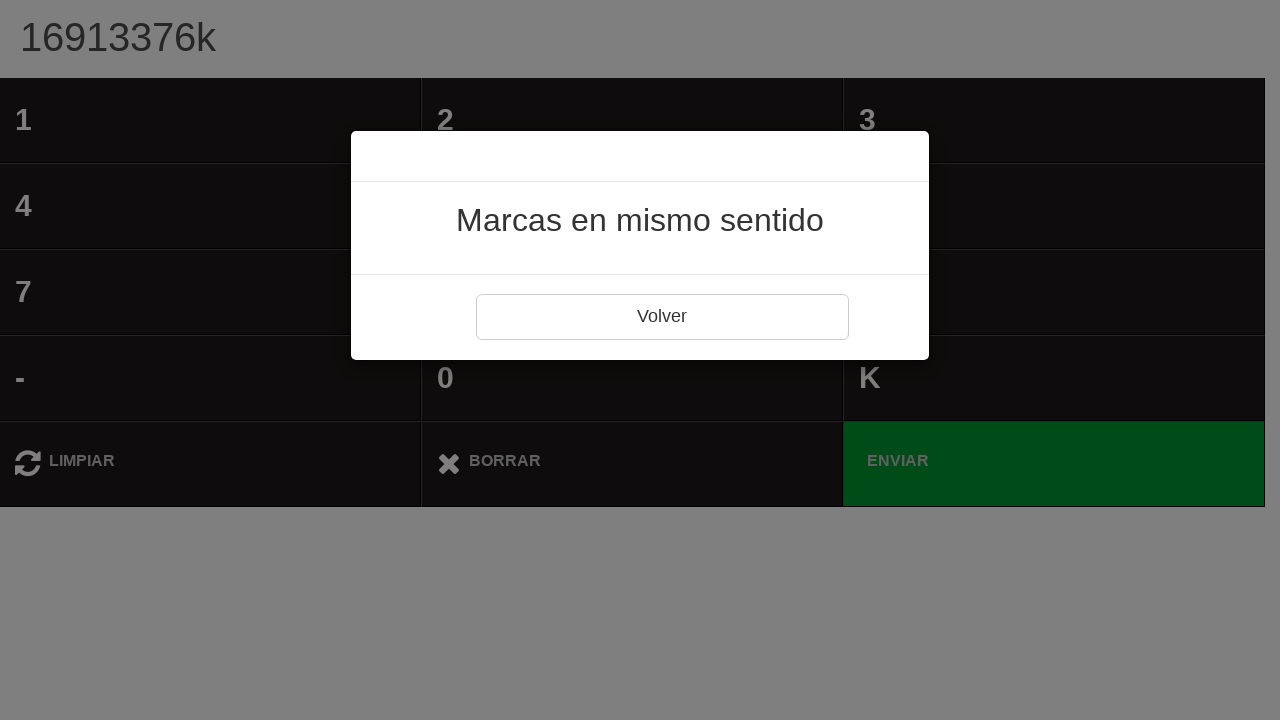